Navigates to the OrangeHRM demo page and clicks on the "OrangeHRM, Inc" link (likely a footer/branding link to the company website)

Starting URL: https://opensource-demo.orangehrmlive.com/web/index.php/auth/login

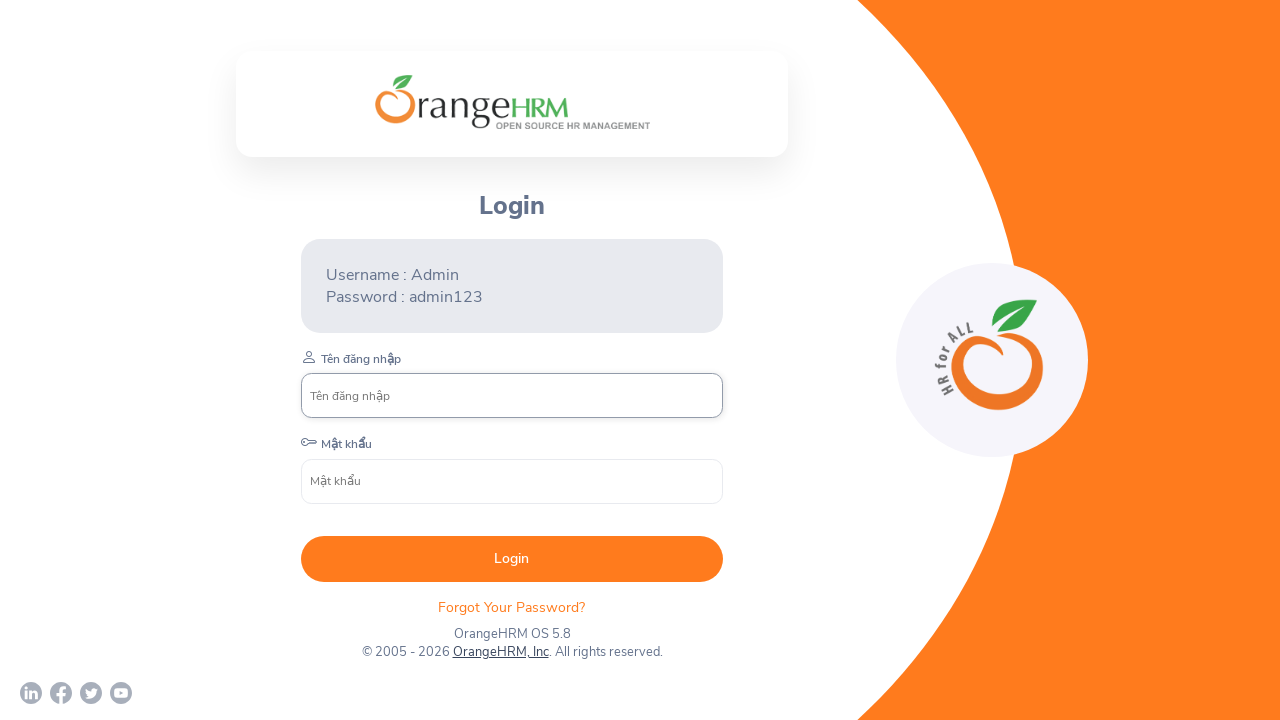

Clicked on the 'OrangeHRM, Inc' link at (500, 652) on text=OrangeHRM, Inc
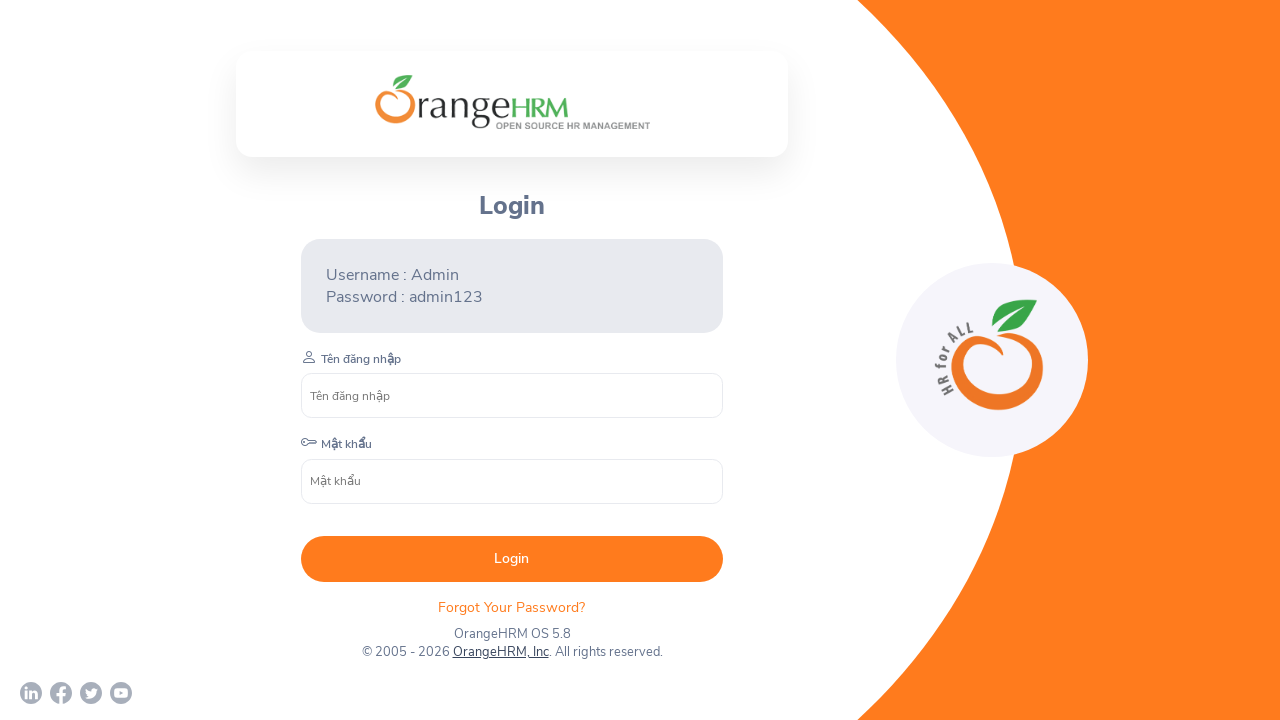

Navigation completed and network became idle
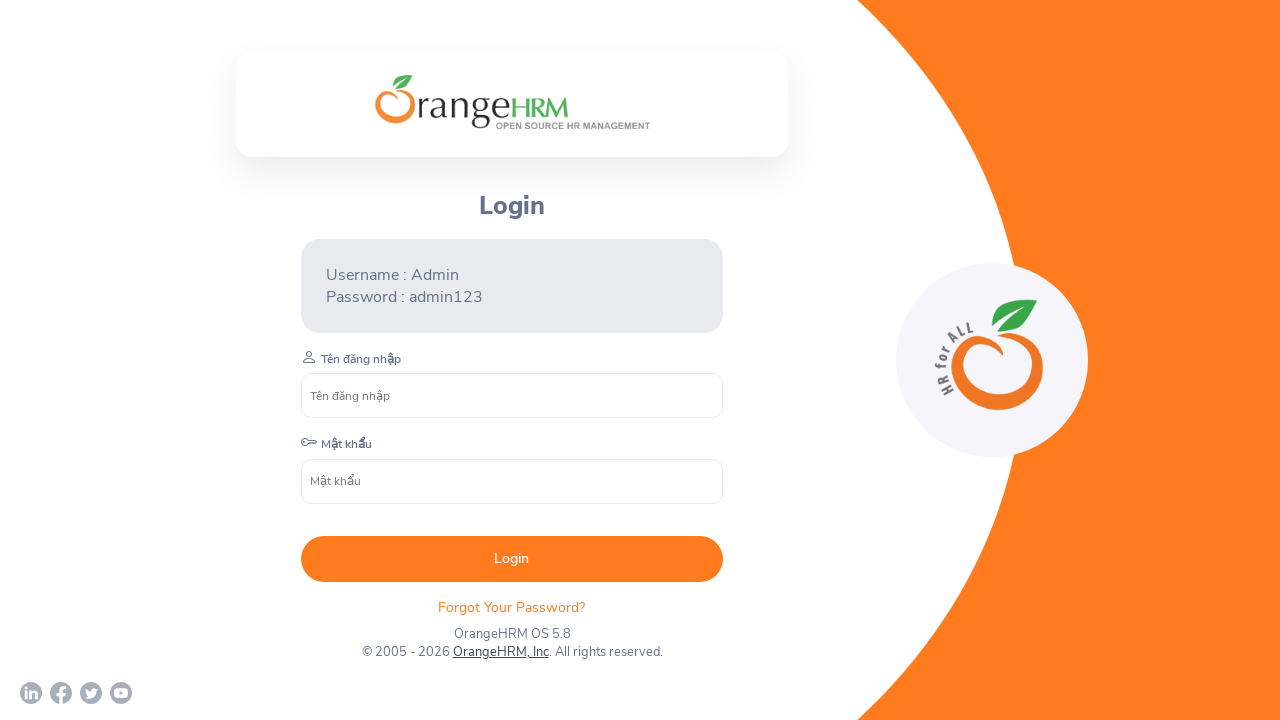

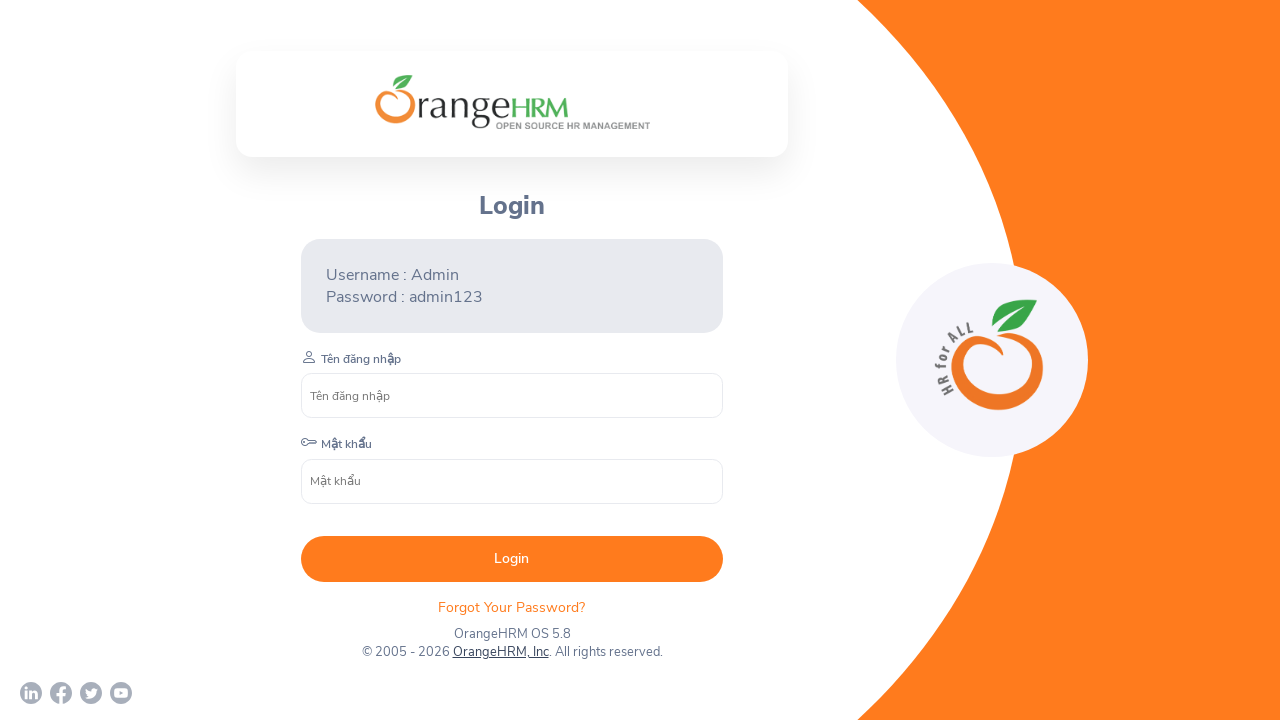